Tests basic click action by clicking an element and verifying navigation to result page

Starting URL: https://www.selenium.dev/selenium/web/mouse_interaction.html

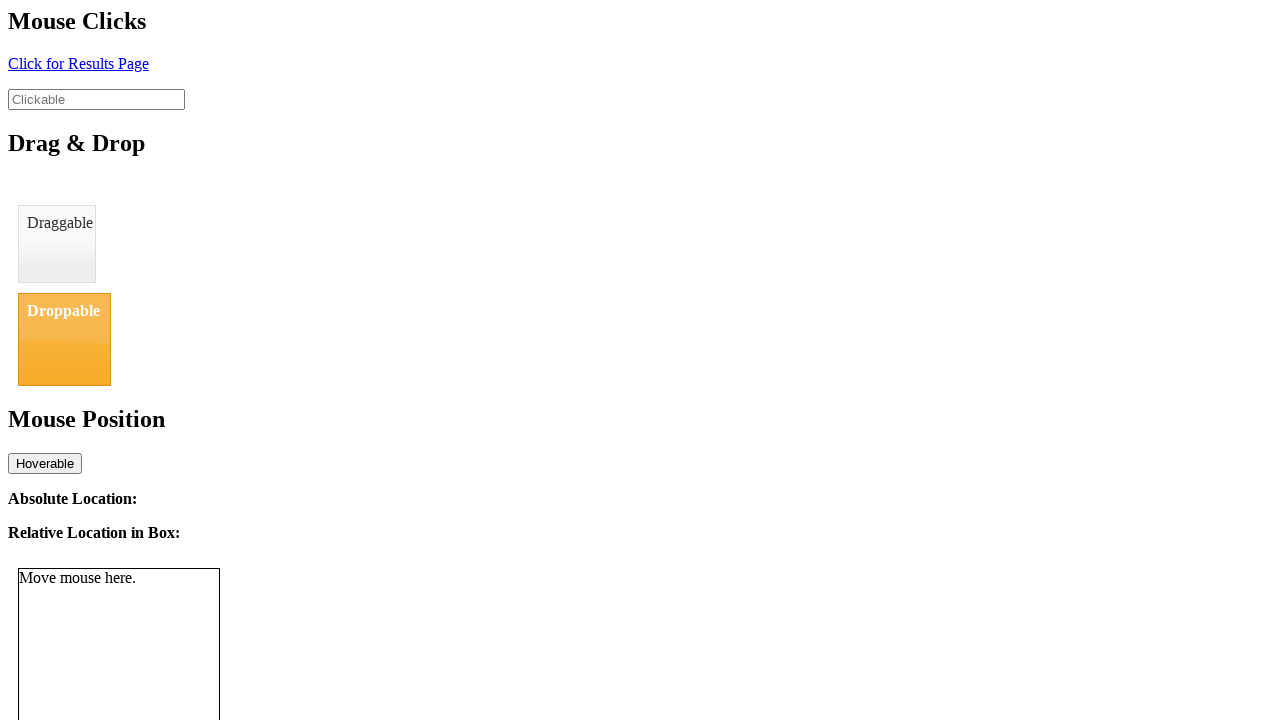

Clicked the click element at (78, 63) on #click
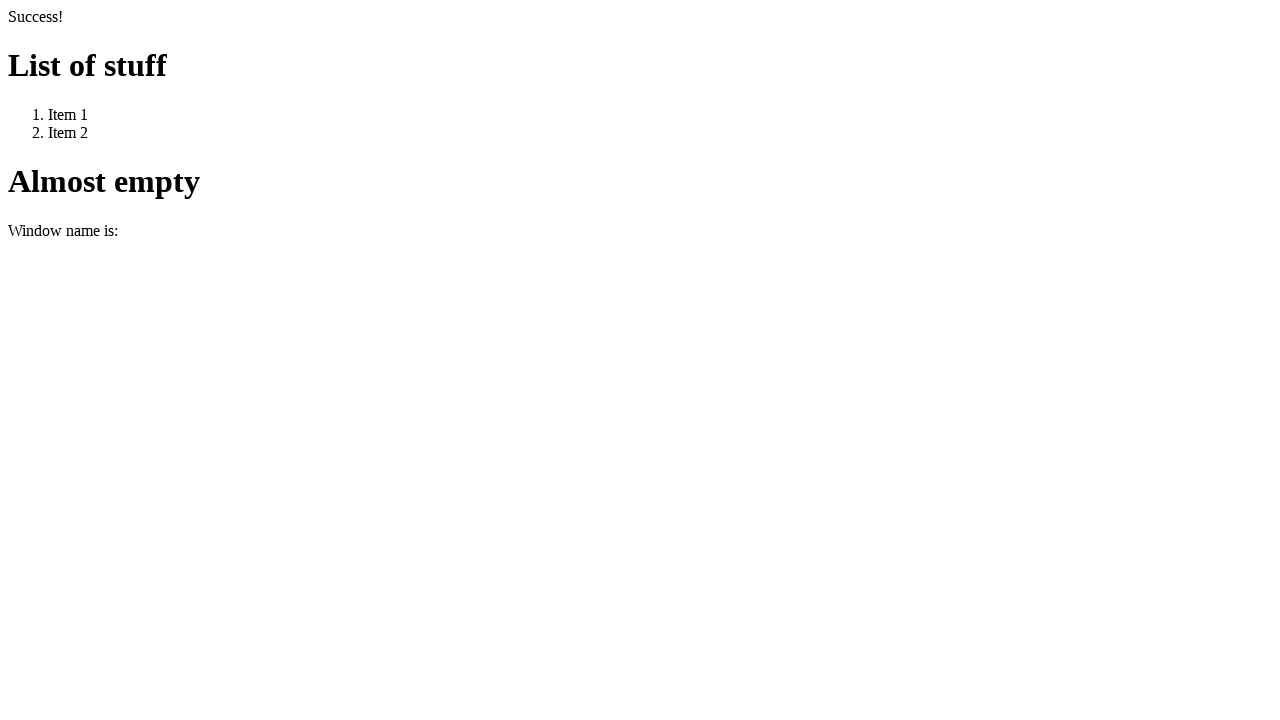

Navigated to result page
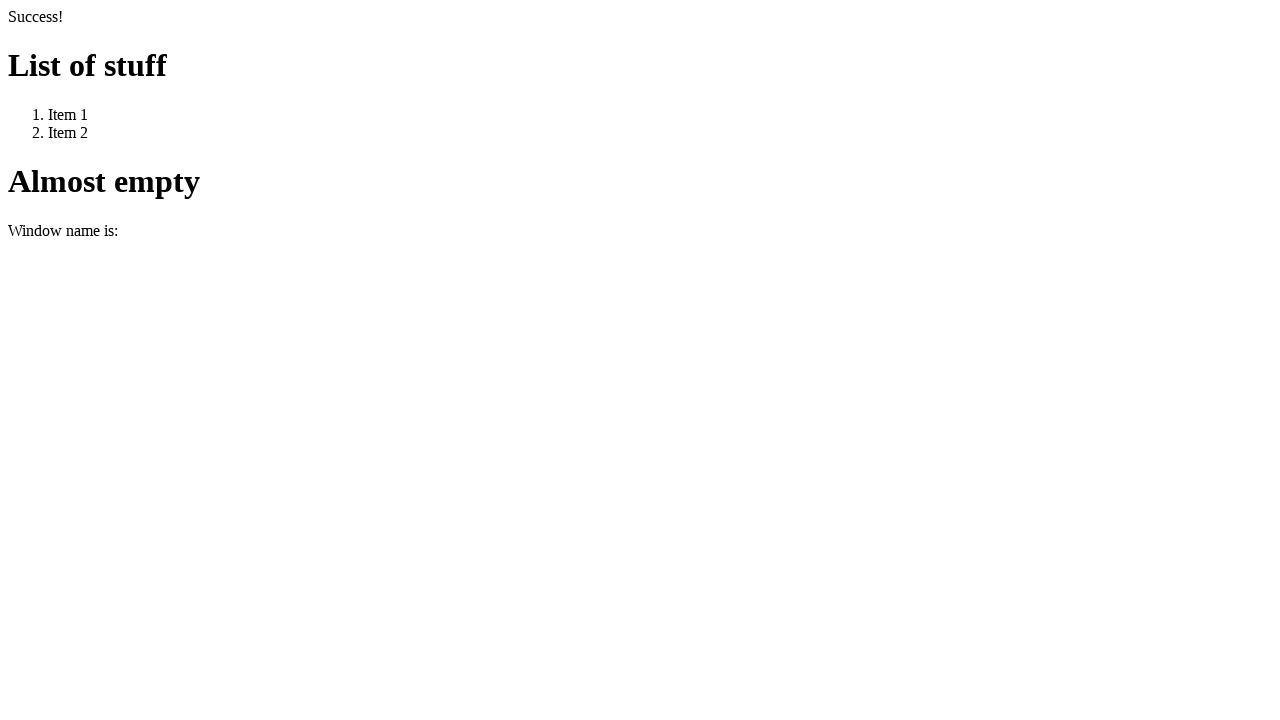

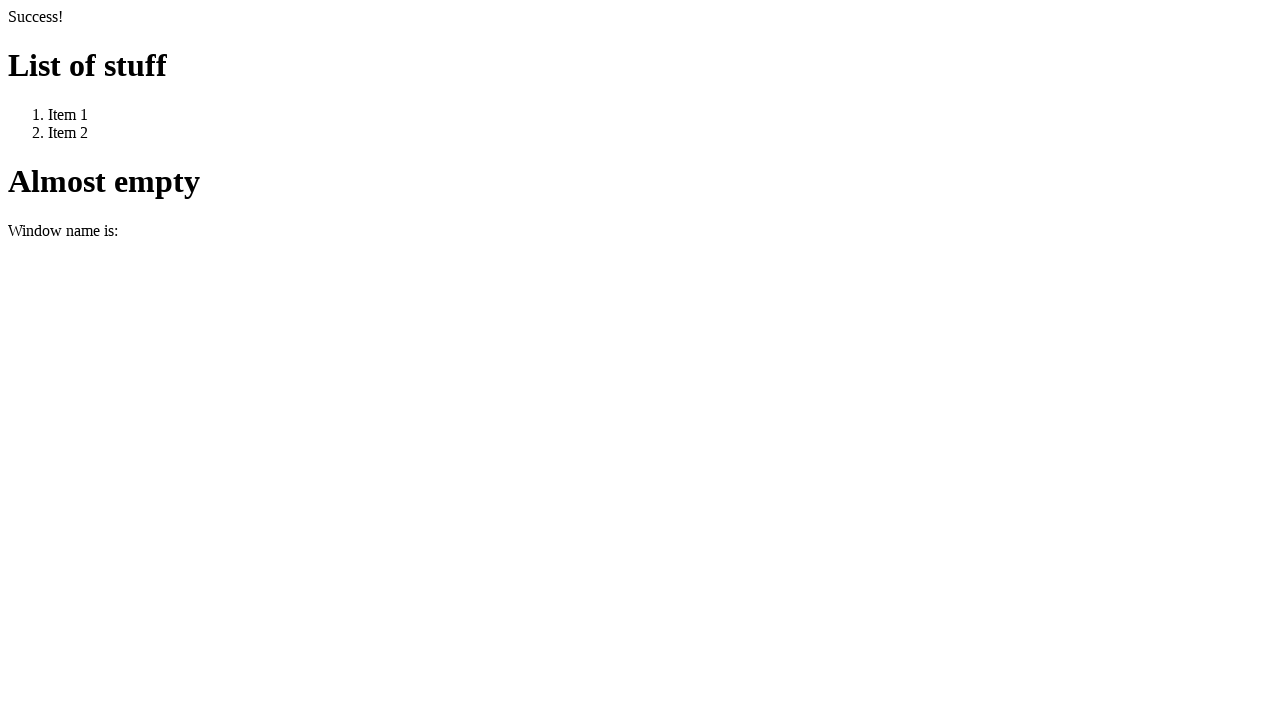